Tests displaying completed items by completing one todo and clicking the Completed filter link.

Starting URL: https://demo.playwright.dev/todomvc

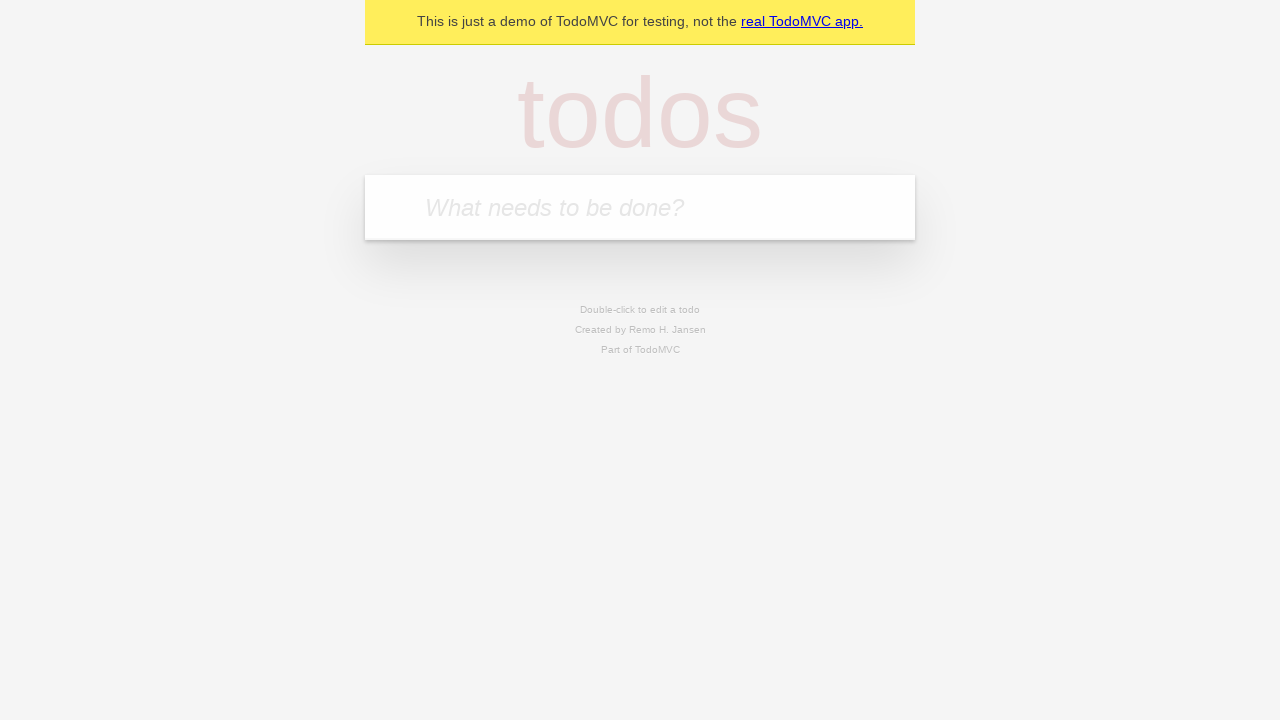

Filled todo input with 'buy some cheese' on internal:attr=[placeholder="What needs to be done?"i]
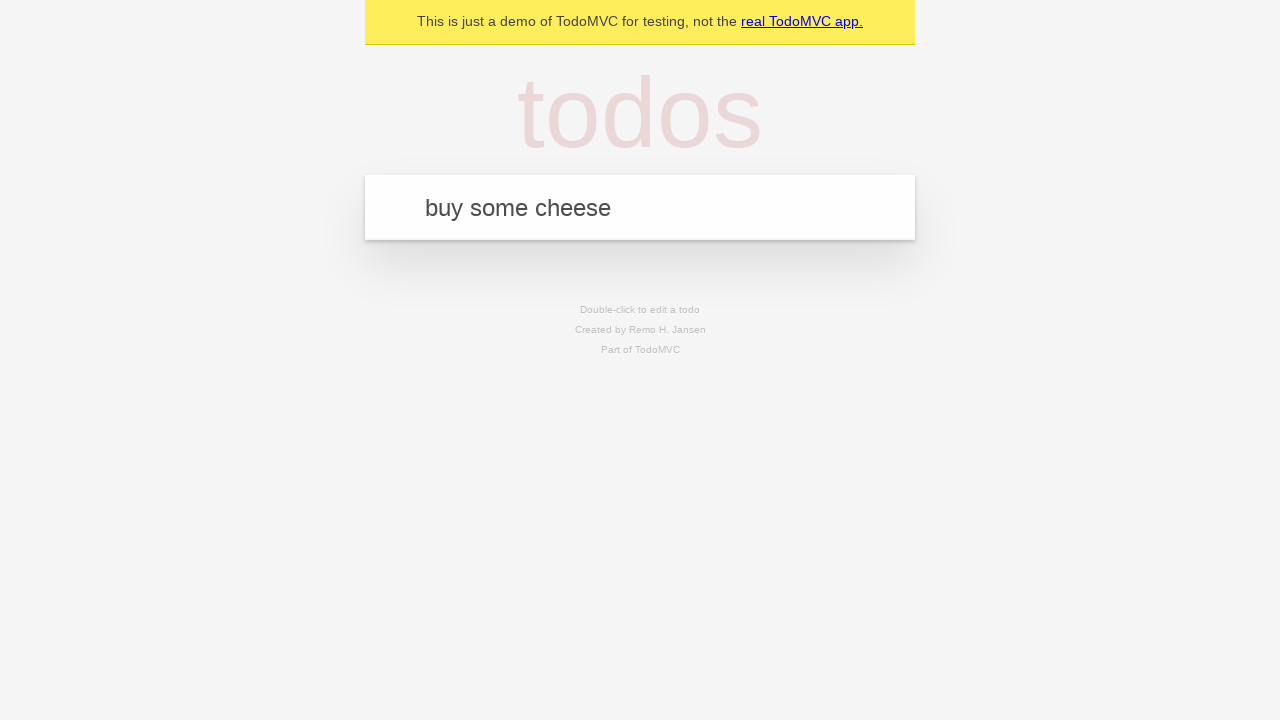

Pressed Enter to create first todo on internal:attr=[placeholder="What needs to be done?"i]
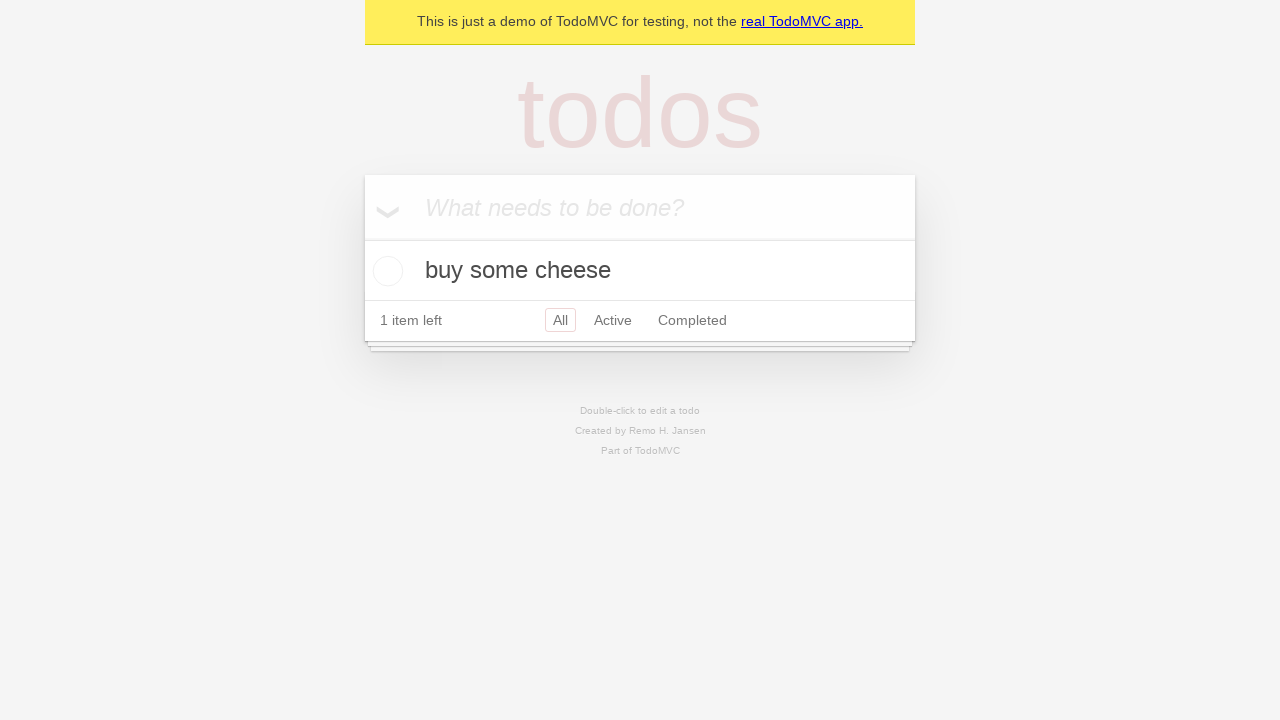

Filled todo input with 'feed the cat' on internal:attr=[placeholder="What needs to be done?"i]
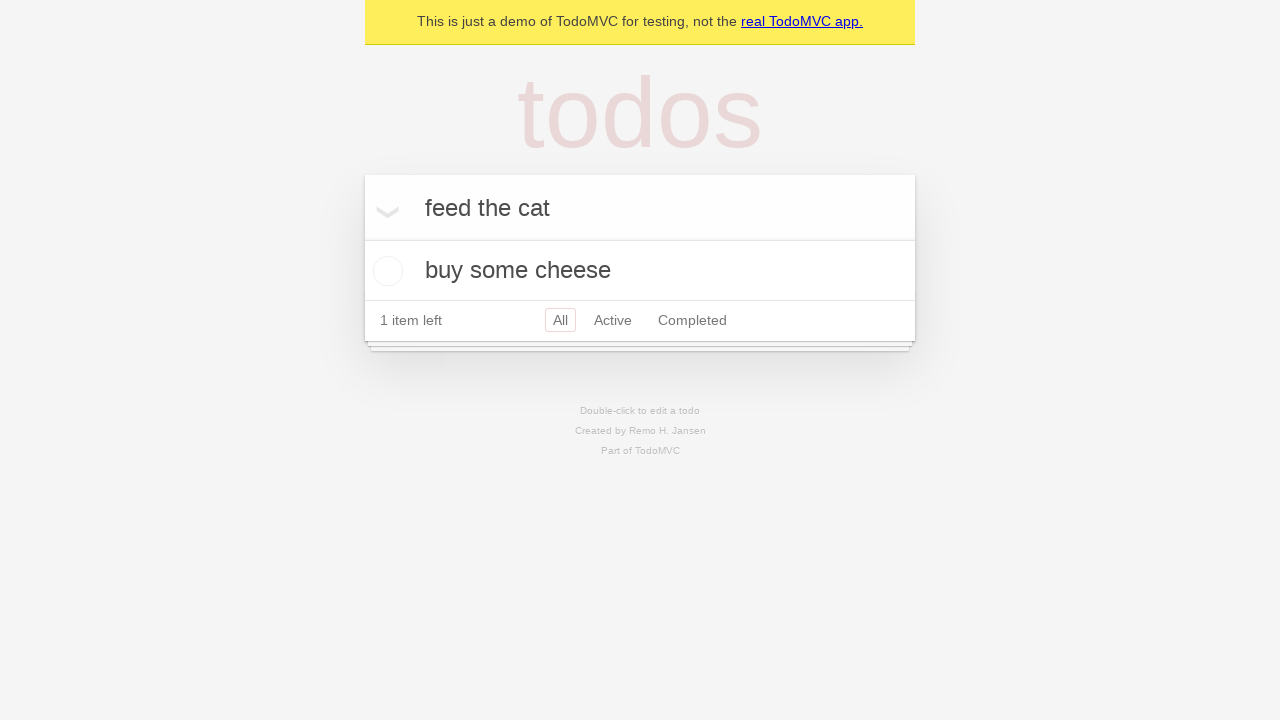

Pressed Enter to create second todo on internal:attr=[placeholder="What needs to be done?"i]
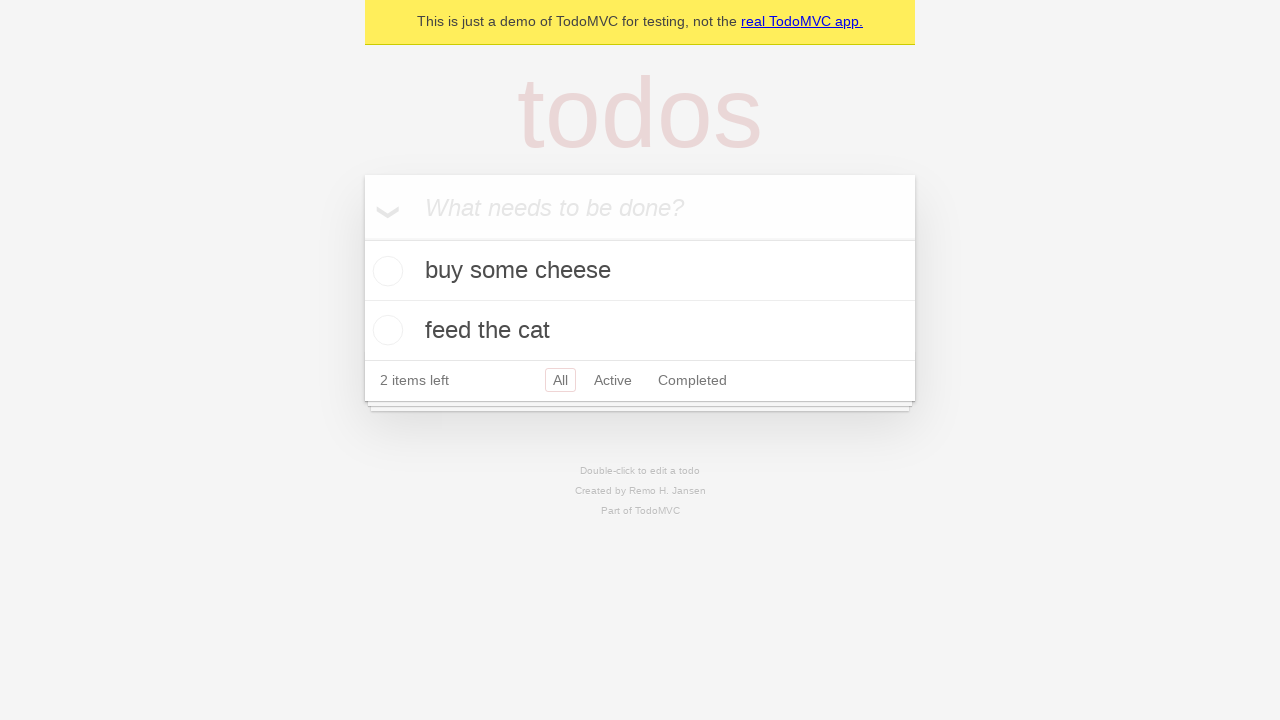

Filled todo input with 'book a doctors appointment' on internal:attr=[placeholder="What needs to be done?"i]
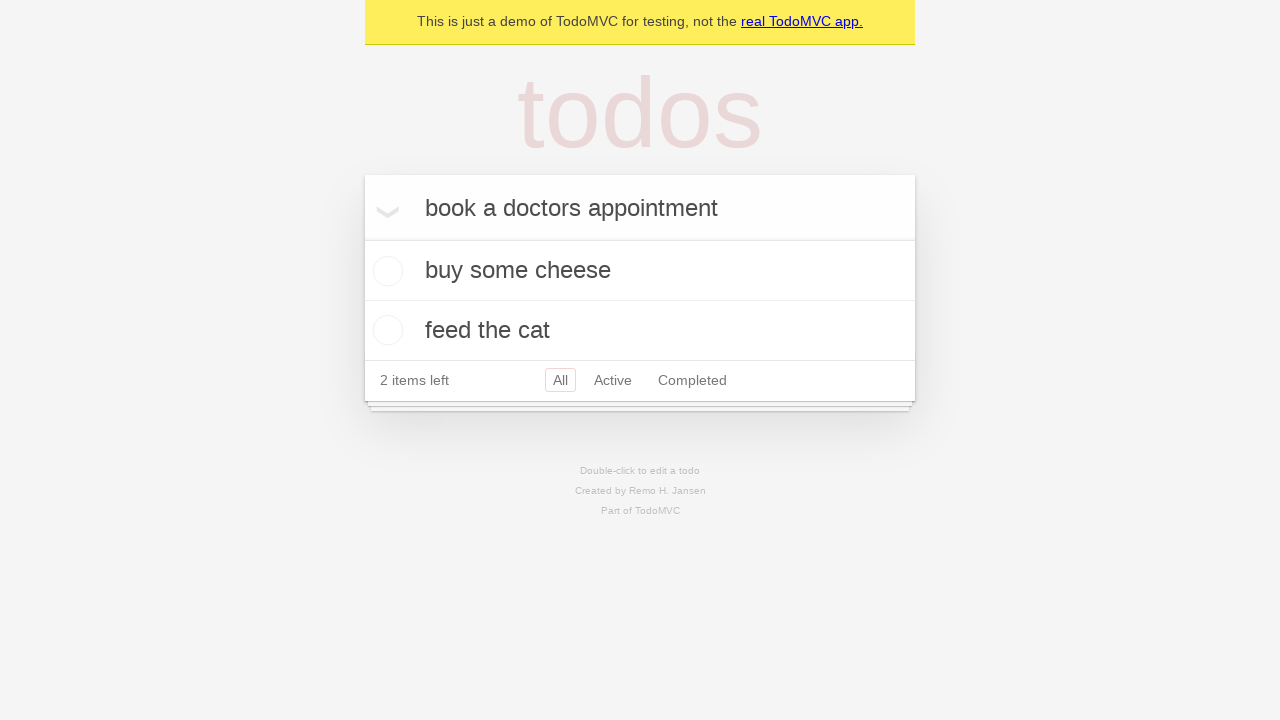

Pressed Enter to create third todo on internal:attr=[placeholder="What needs to be done?"i]
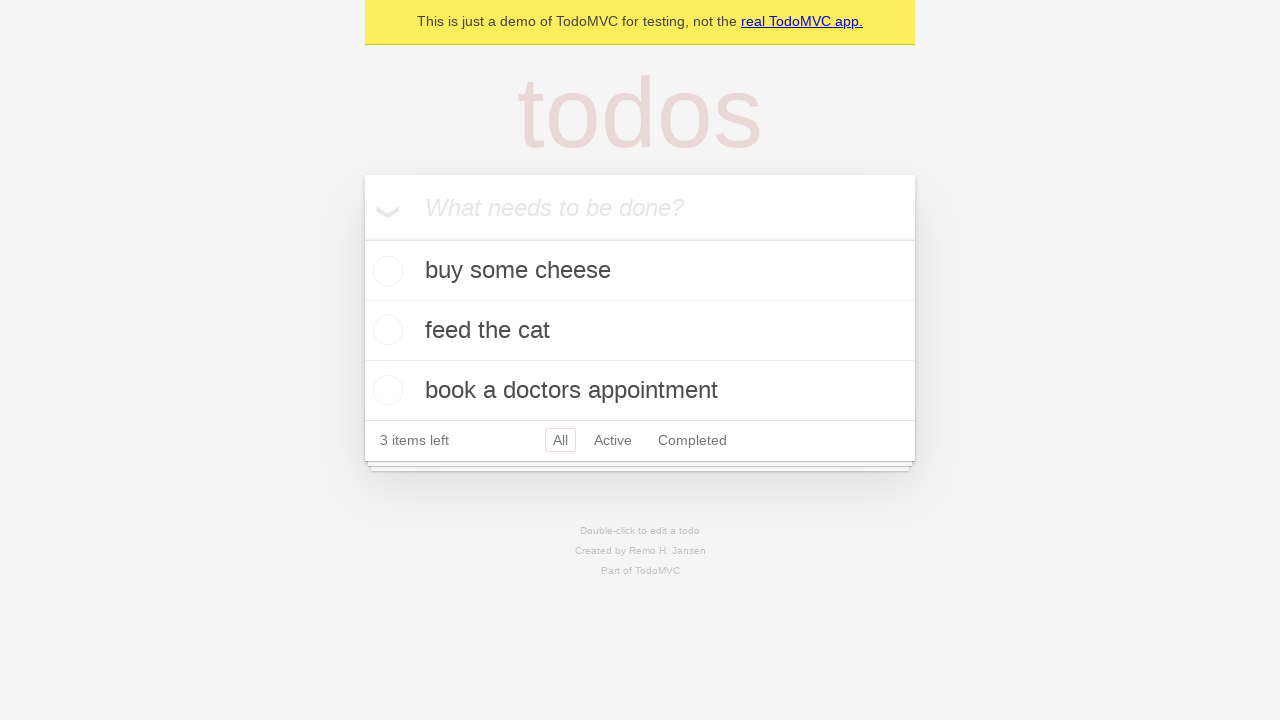

Checked the second todo item 'feed the cat' at (385, 330) on internal:testid=[data-testid="todo-item"s] >> nth=1 >> internal:role=checkbox
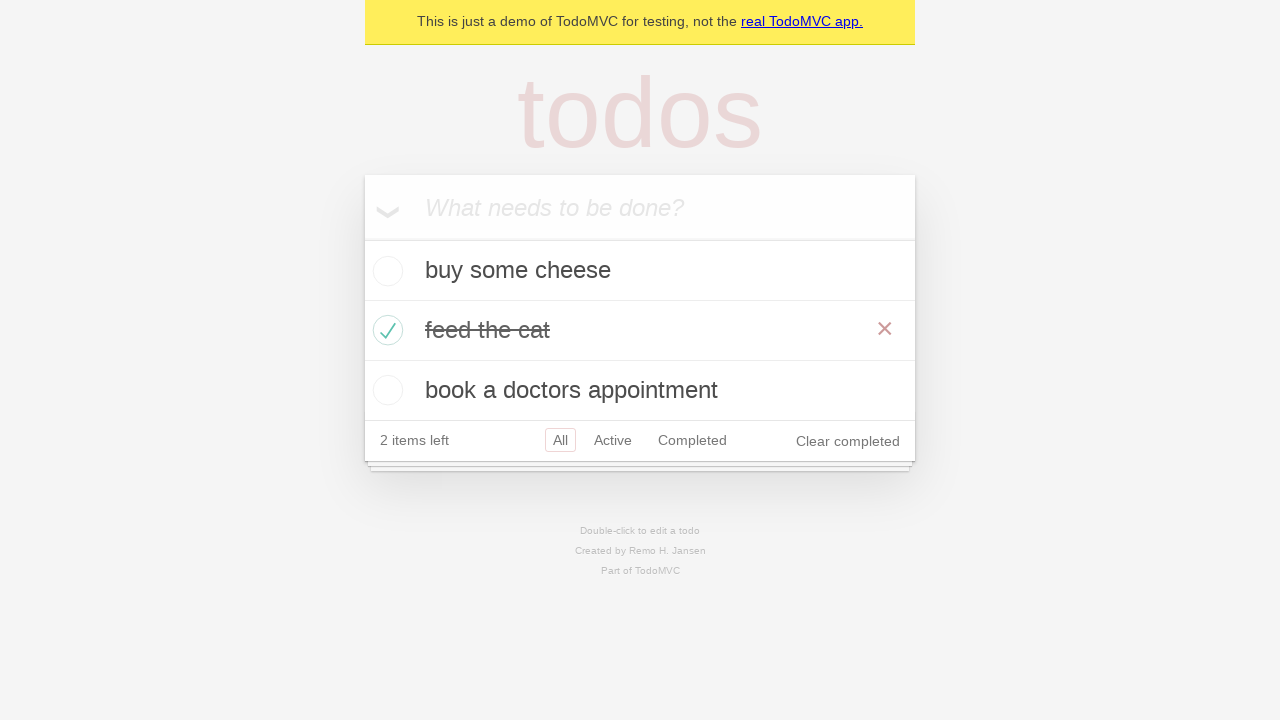

Clicked Completed filter link to display completed items at (692, 440) on internal:role=link[name="Completed"i]
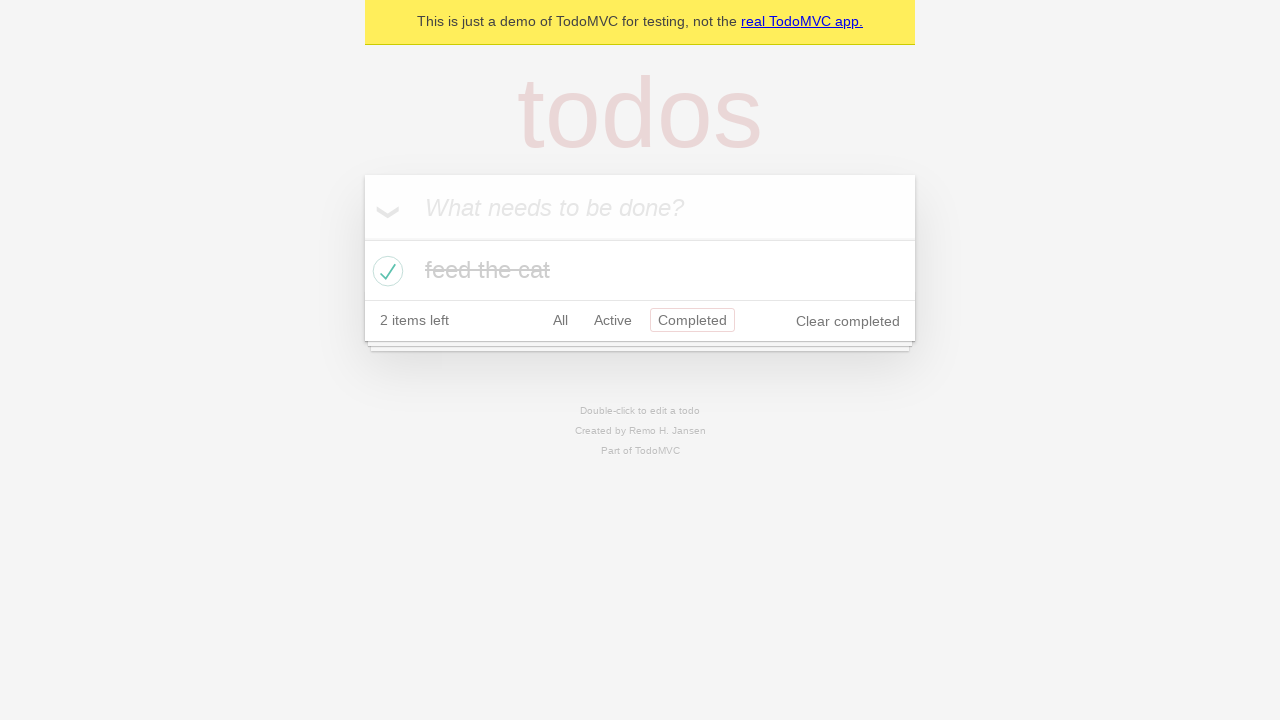

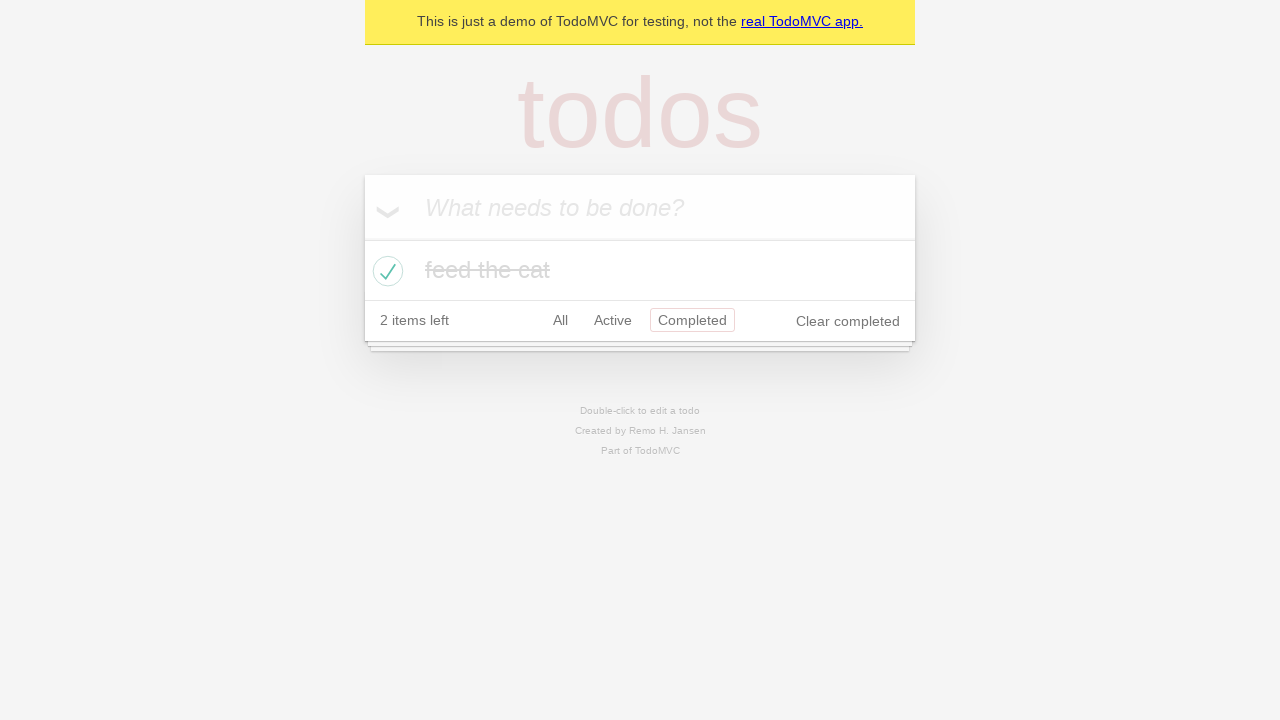